Tests registration form validation with invalid email format containing multiple @ symbols

Starting URL: https://alada.vn/tai-khoan/dang-ky.html

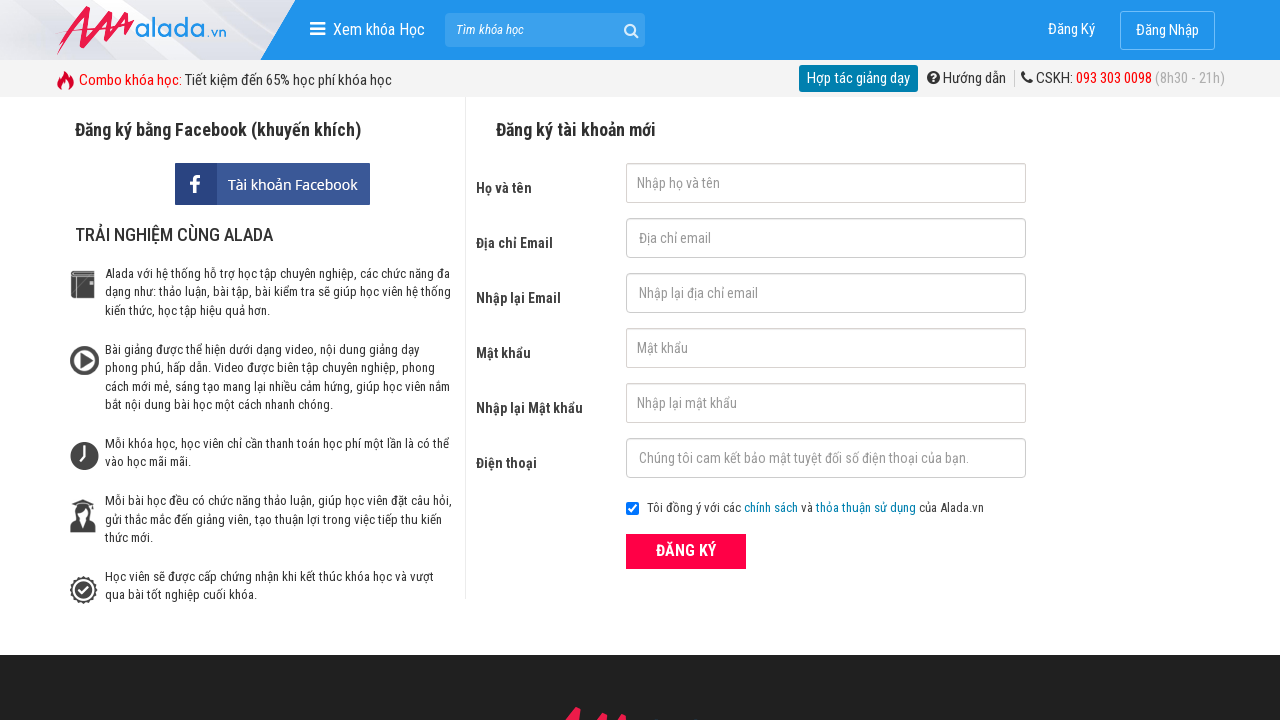

Filled first name field with 'nhule' on #txtFirstname
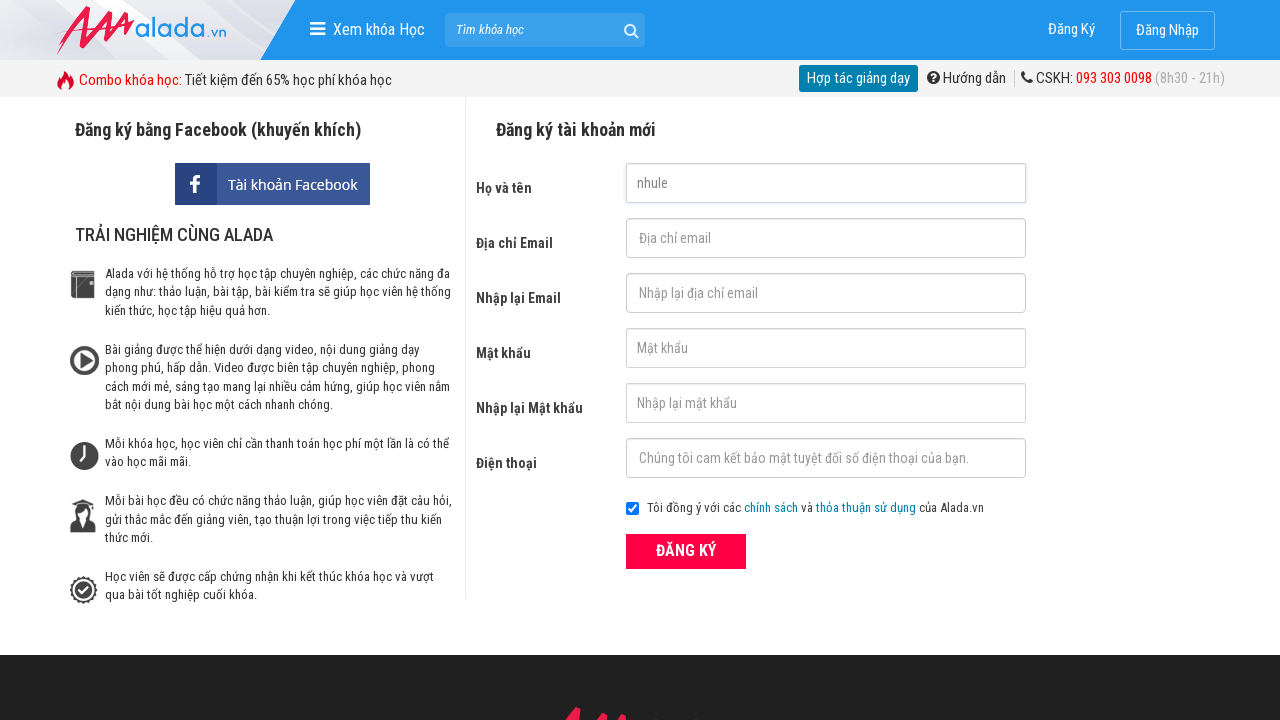

Filled email field with invalid email 'nhule@12@32.com' containing multiple @ symbols on #txtEmail
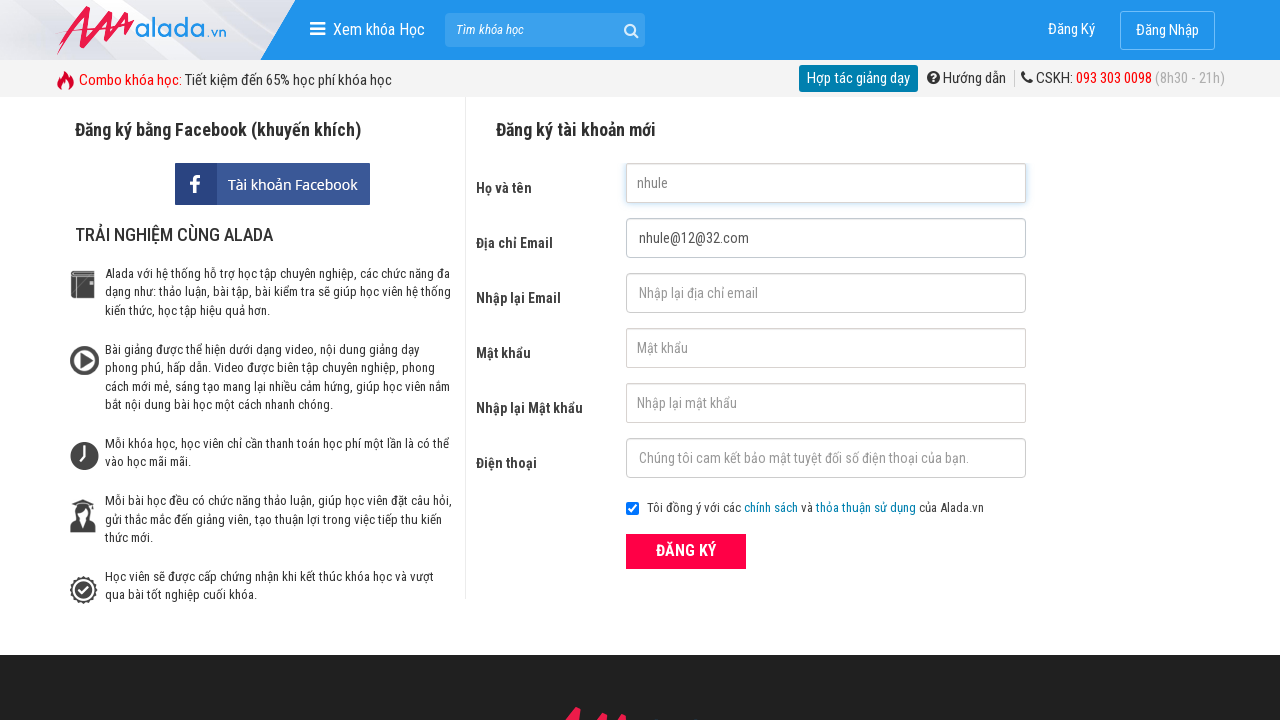

Filled confirm email field with invalid email 'nhule@12@32.com' on #txtCEmail
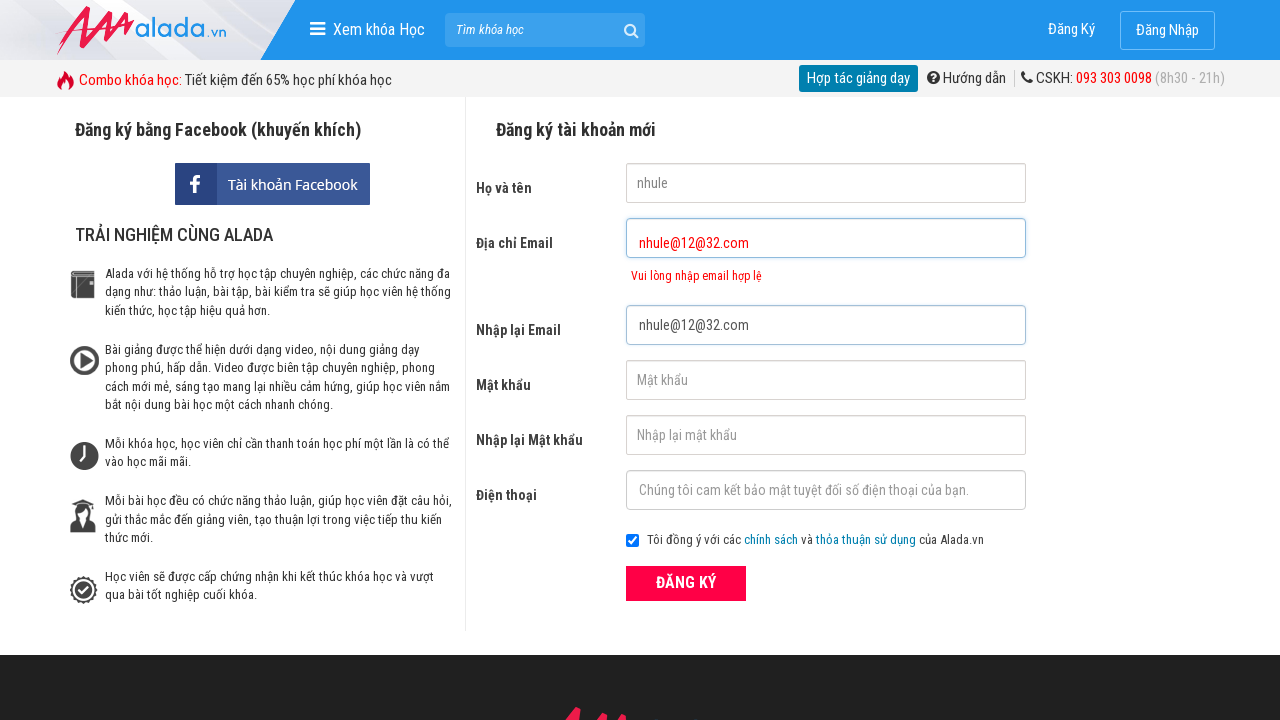

Filled password field with '123456' on #txtPassword
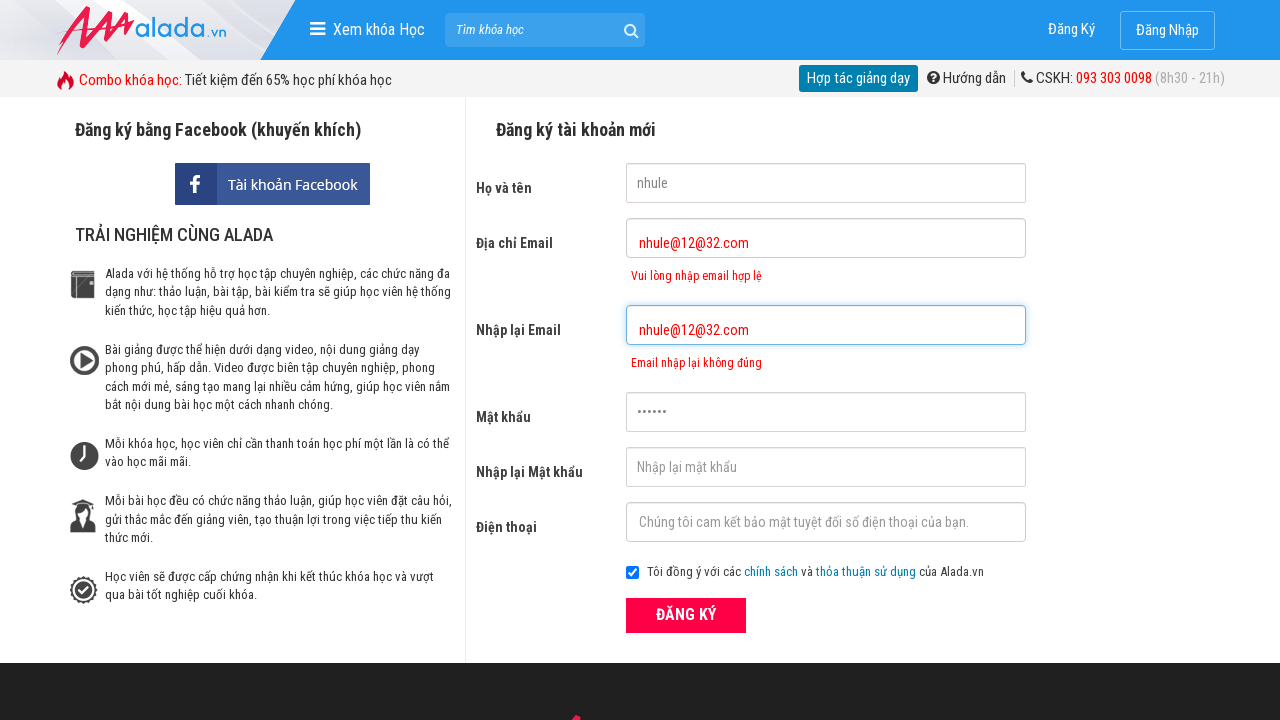

Filled confirm password field with '123456' on #txtCPassword
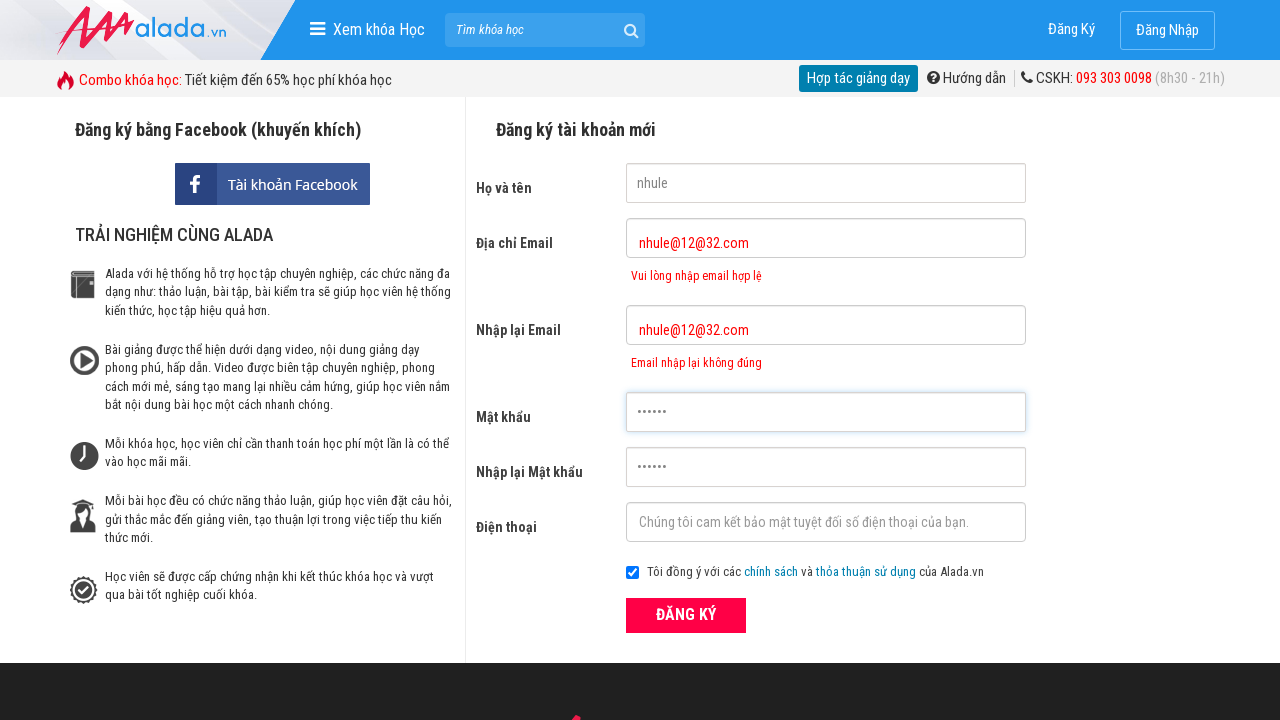

Filled phone field with '0334883488' on #txtPhone
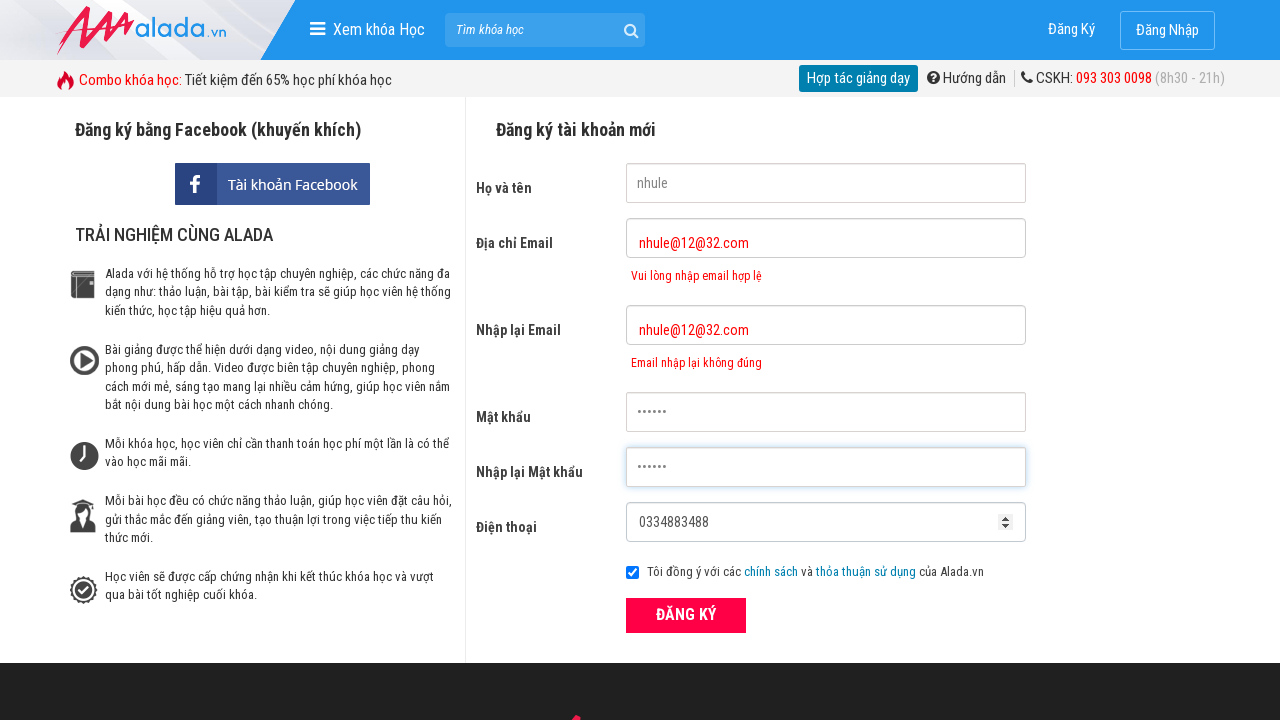

Clicked submit button to submit registration form at (686, 615) on button[type='submit']
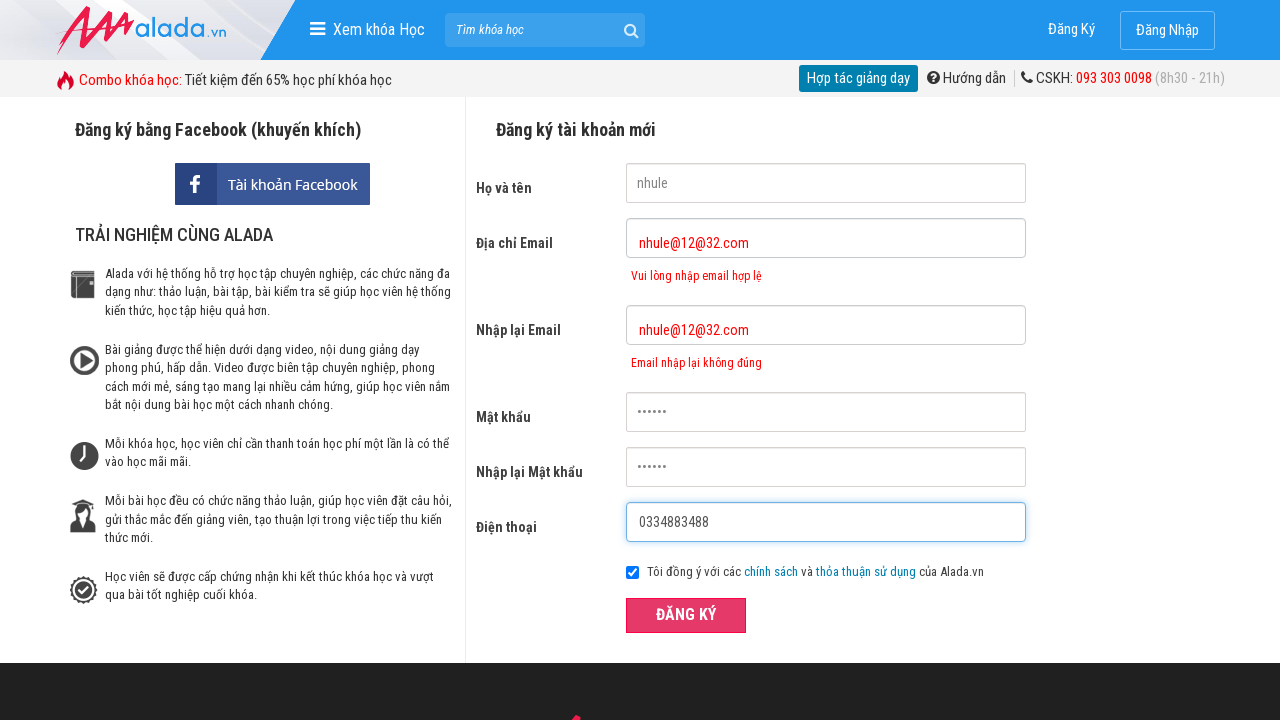

Email error message appeared
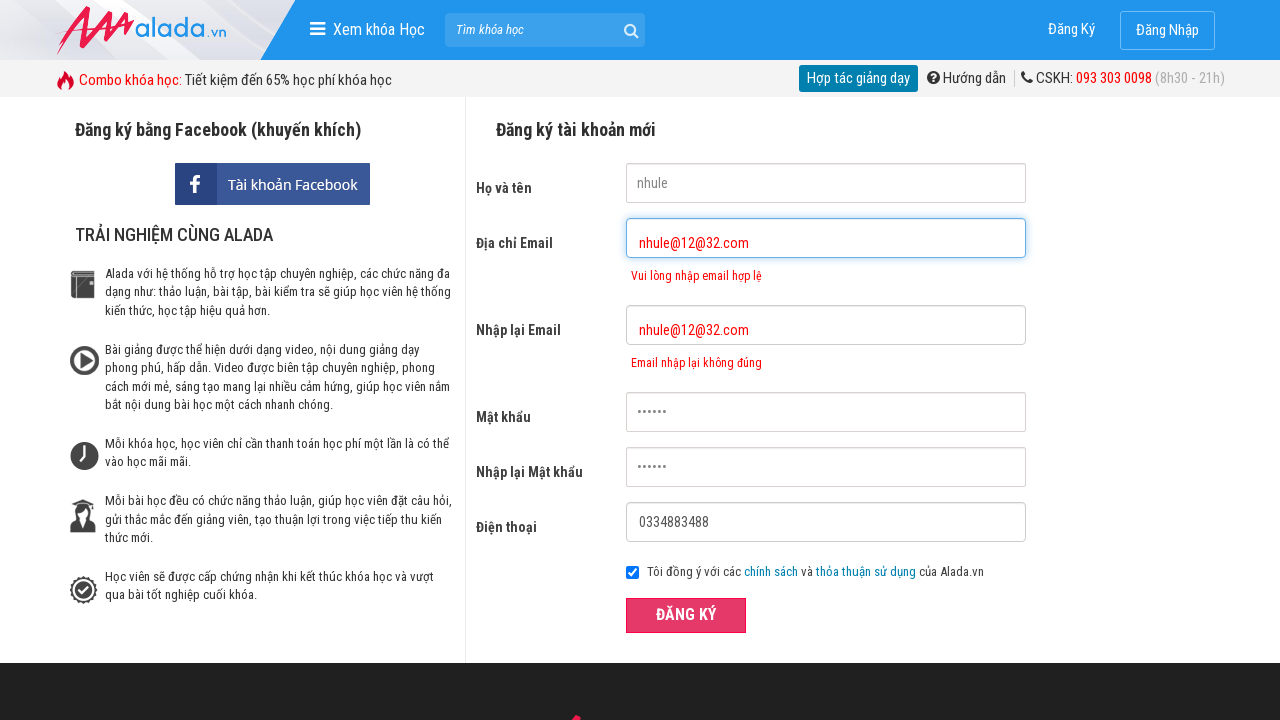

Retrieved email field error message text
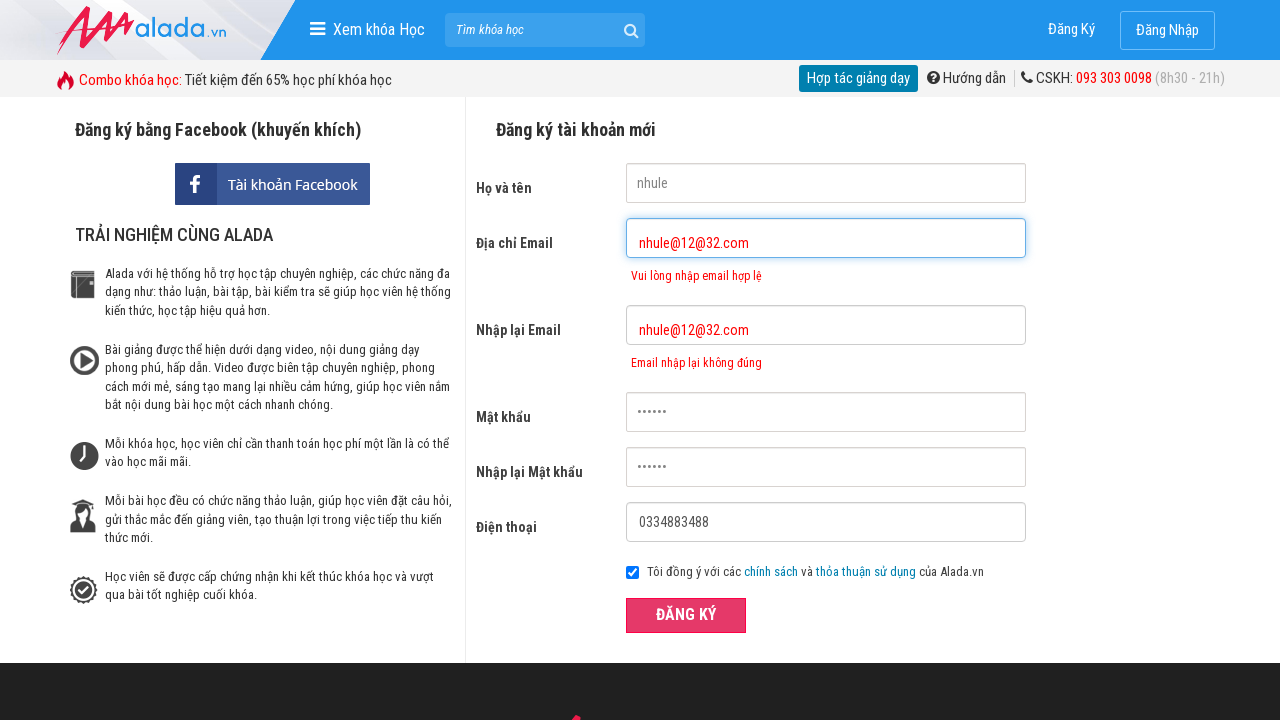

Retrieved confirm email field error message text
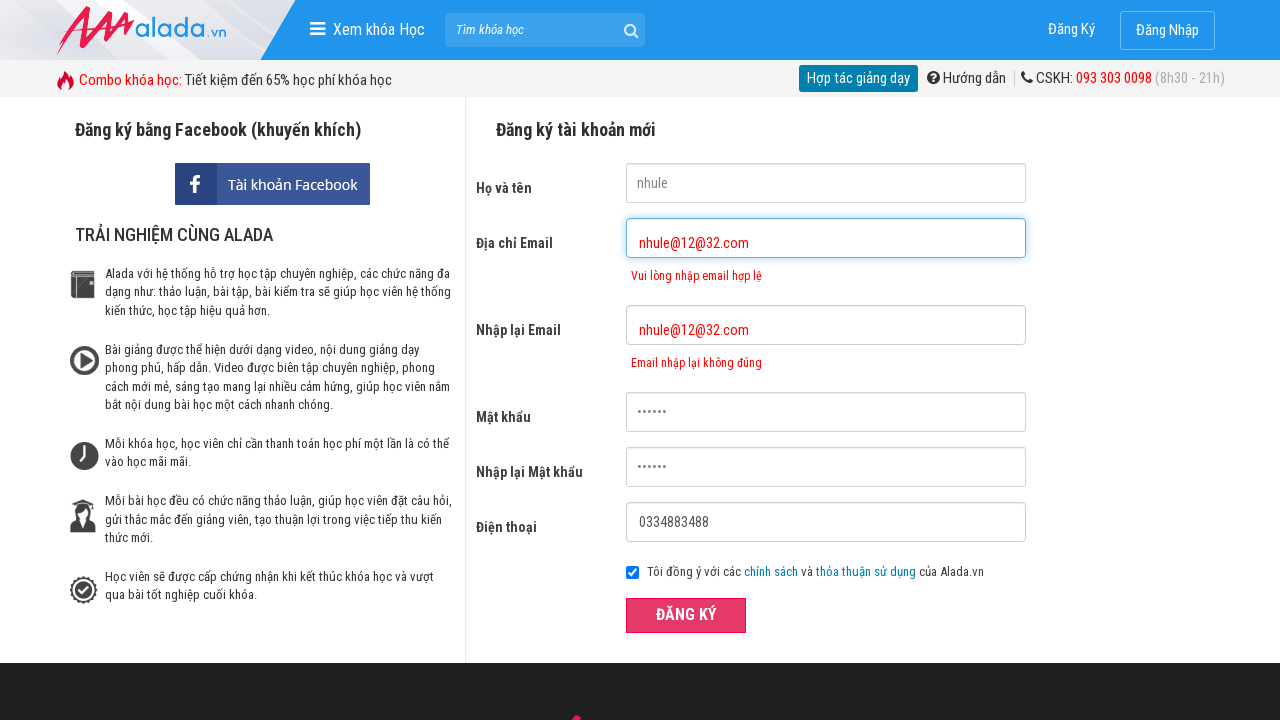

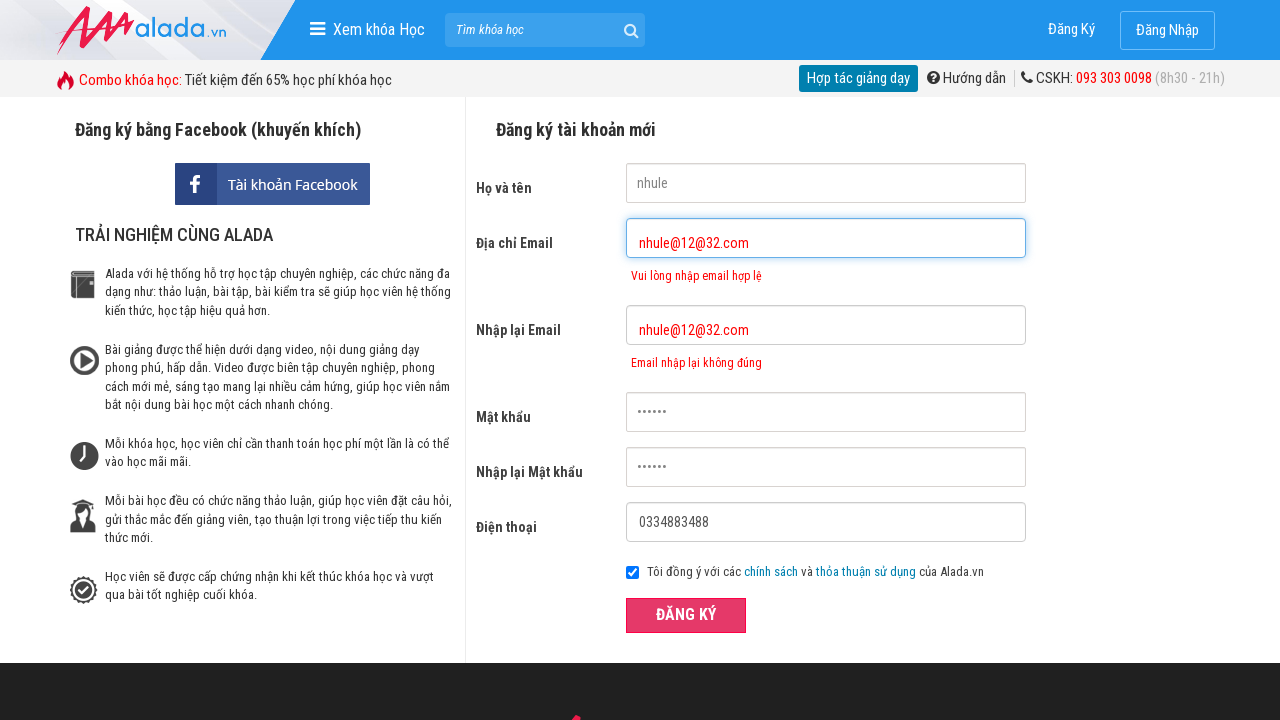